Verifies that the Premier League homepage has the expected title

Starting URL: https://www.premierleague.com/

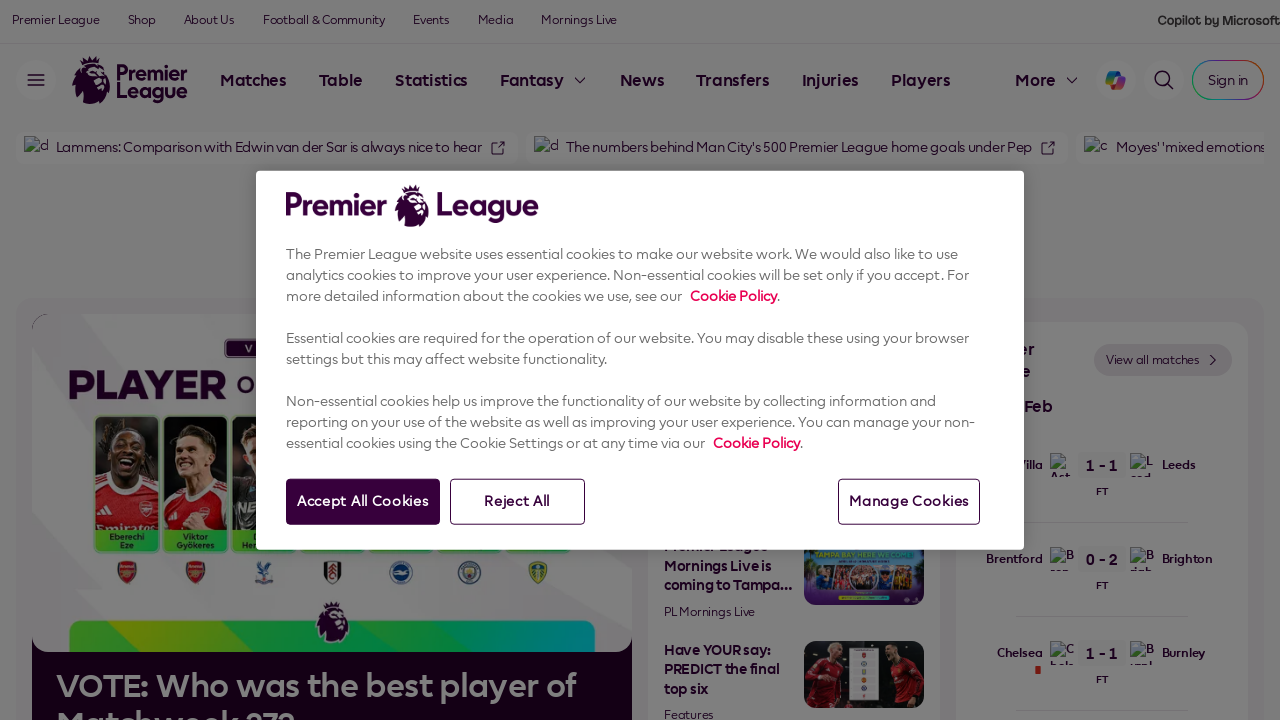

Navigated to Premier League homepage
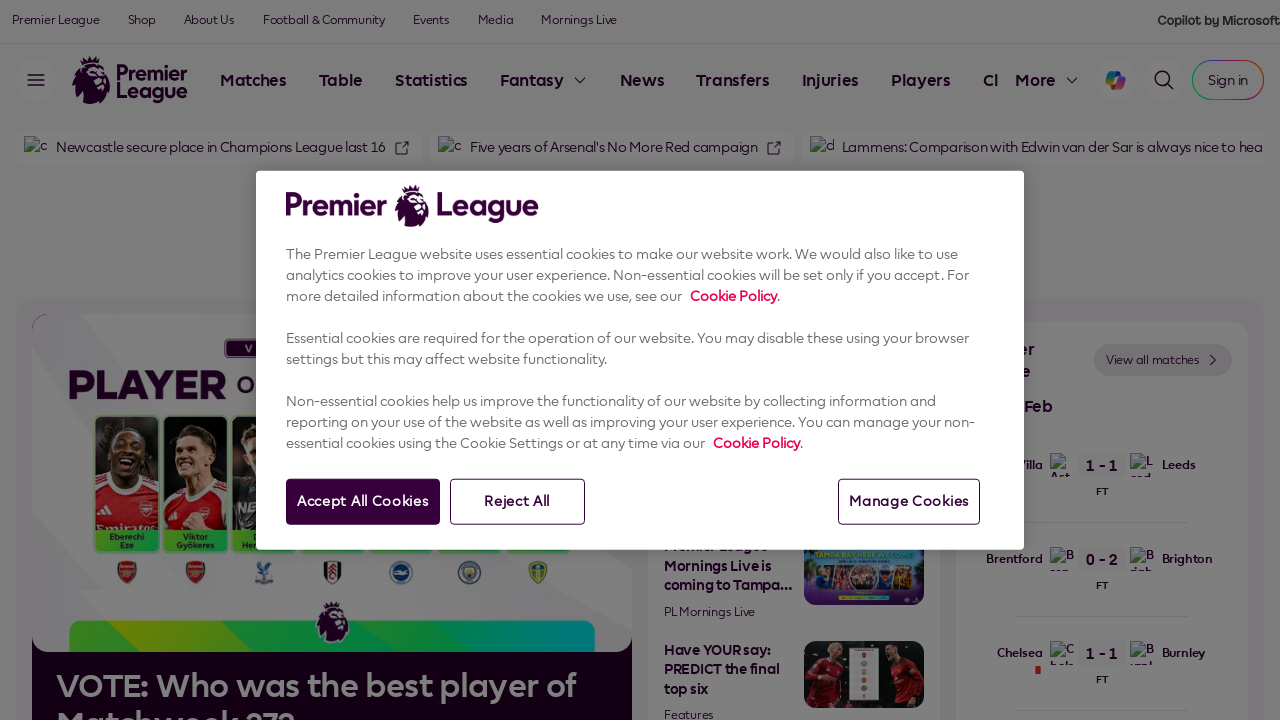

Retrieved page title
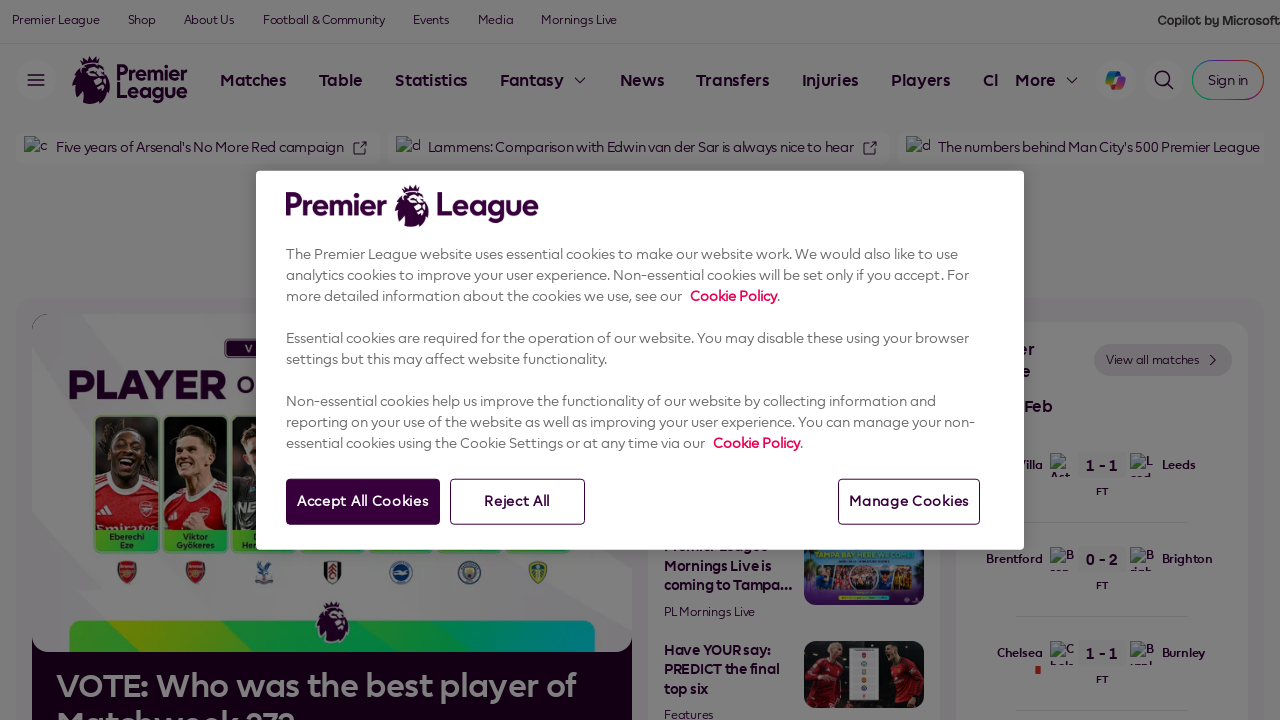

Verified page title matches expected value: 'Premier League Football News, Fixtures, Scores & Results'
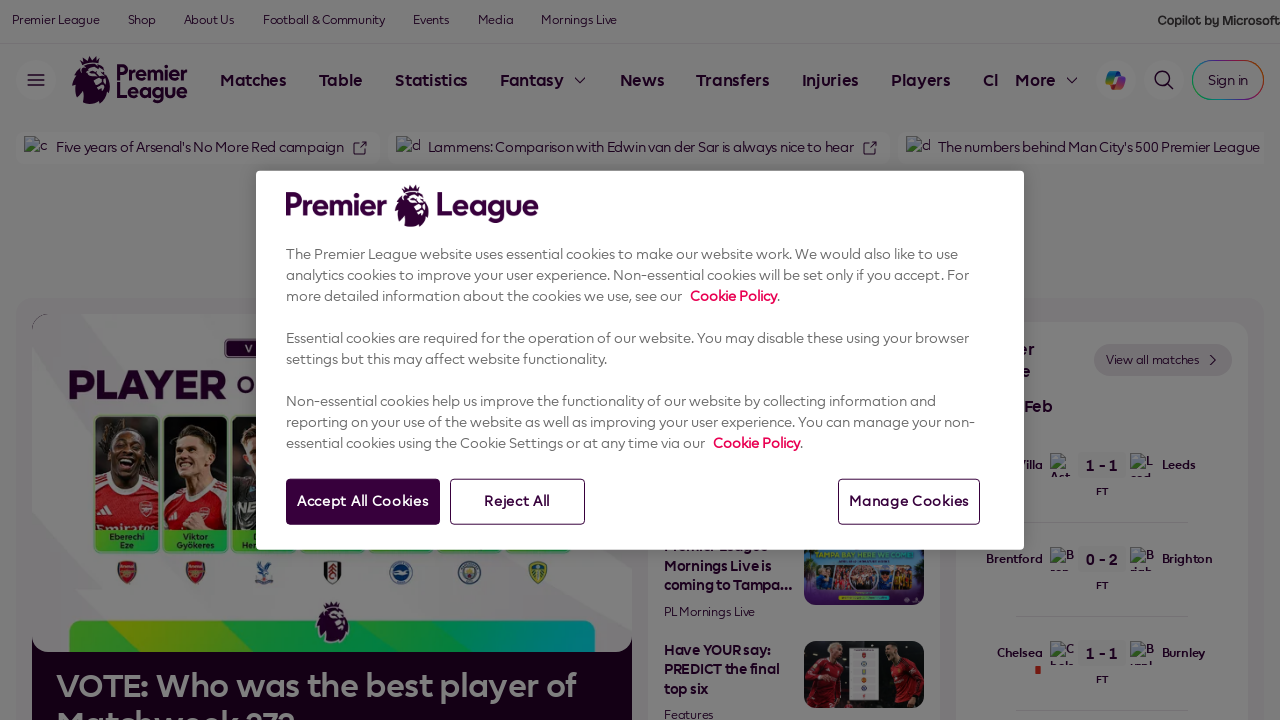

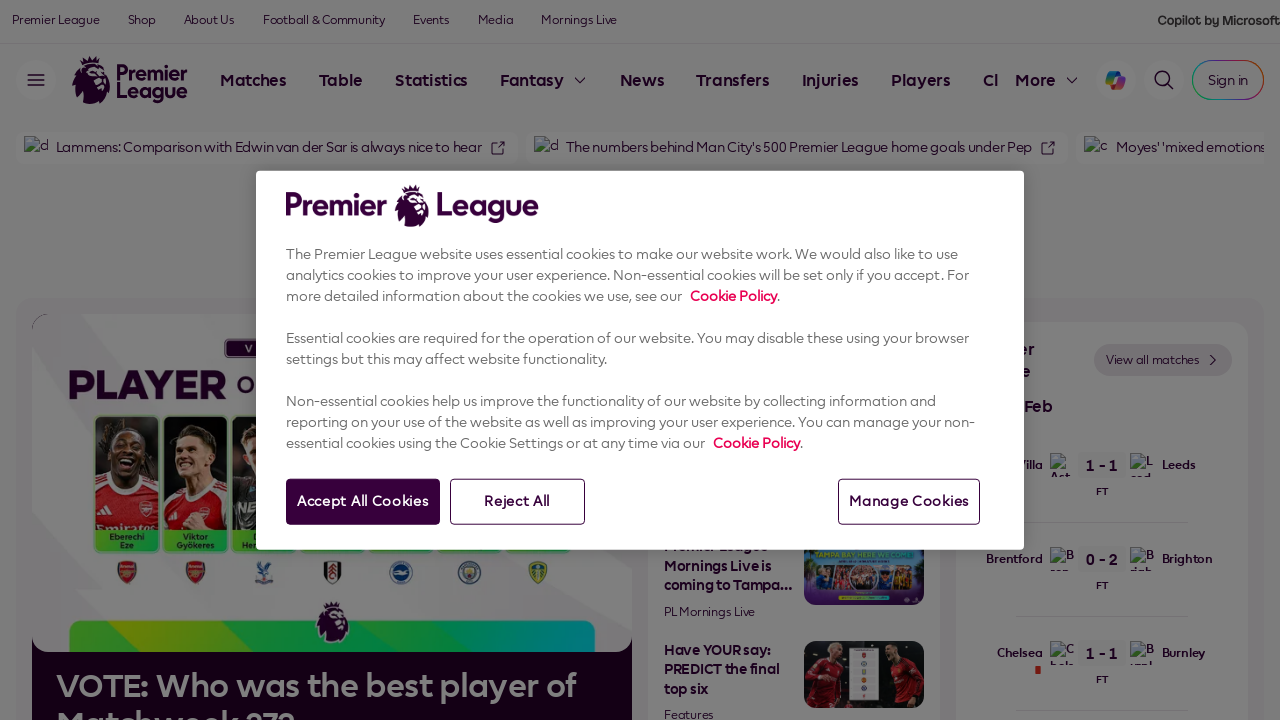